Waits for a price to reach $100, books an item, solves a mathematical problem, and submits the answer

Starting URL: http://suninjuly.github.io/explicit_wait2.html

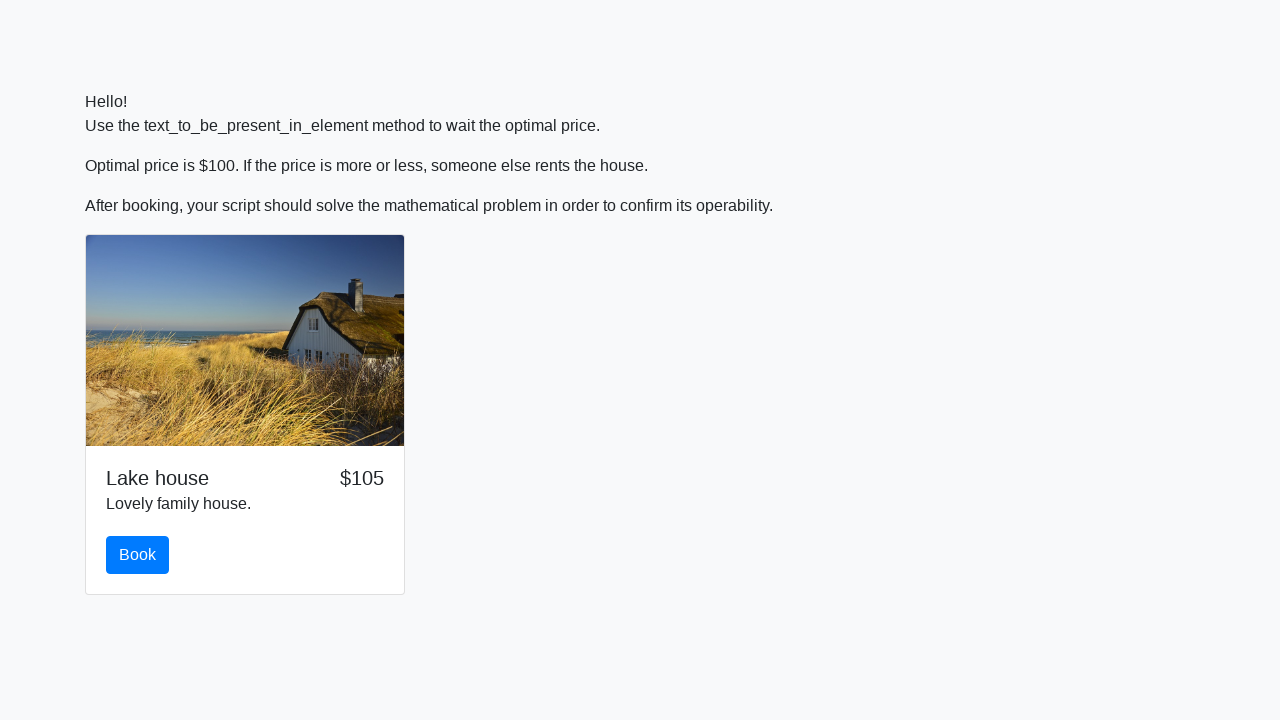

Waited for price to reach $100
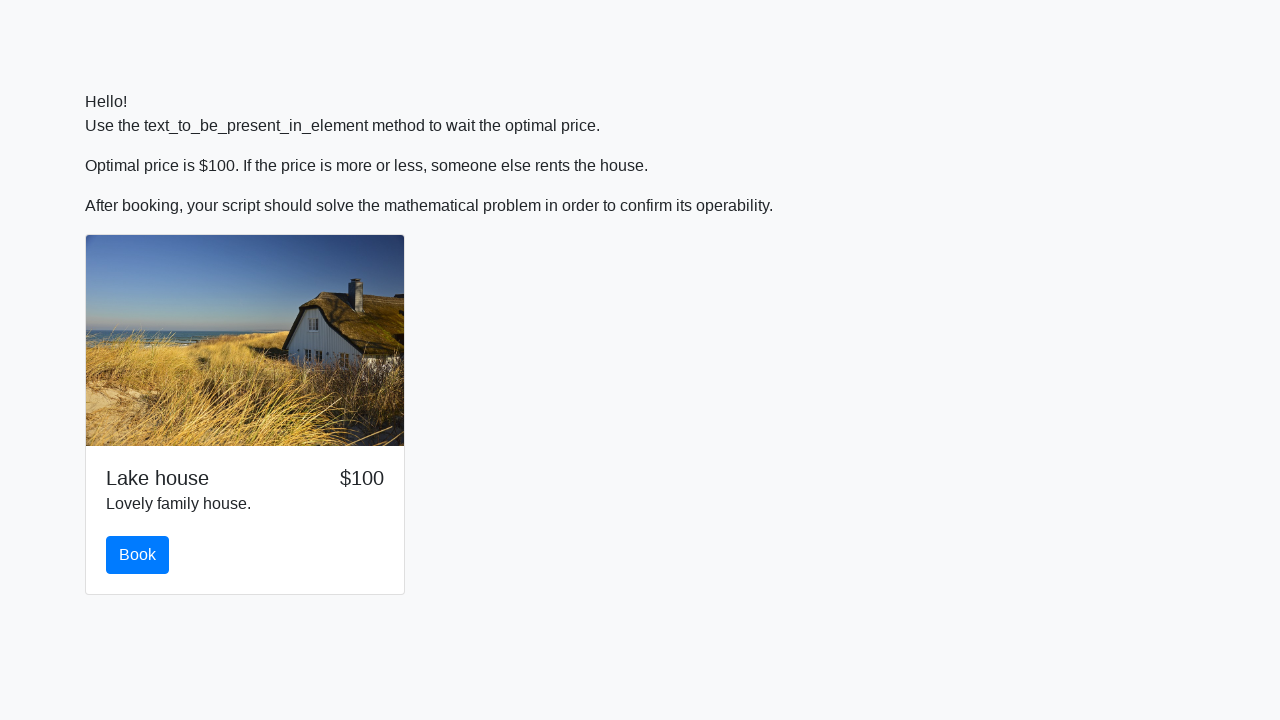

Clicked the Book button at (138, 555) on xpath=//button[text()="Book"]
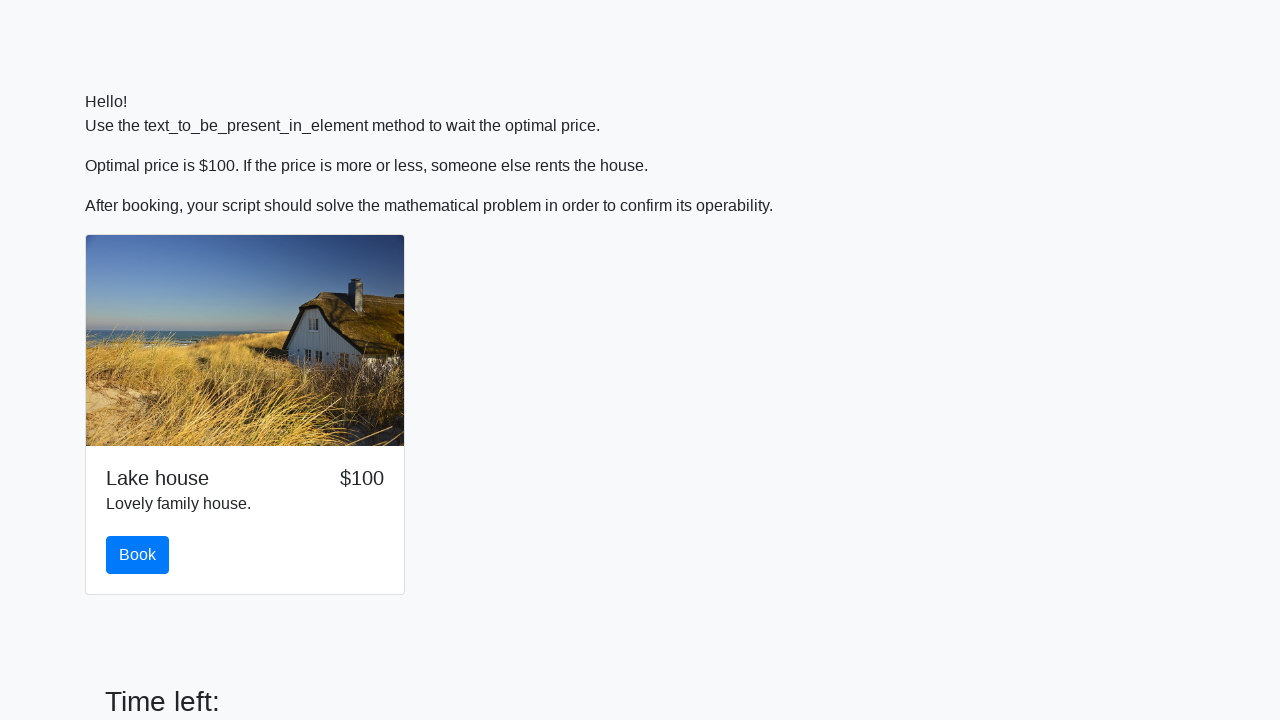

Retrieved input value for calculation: 111
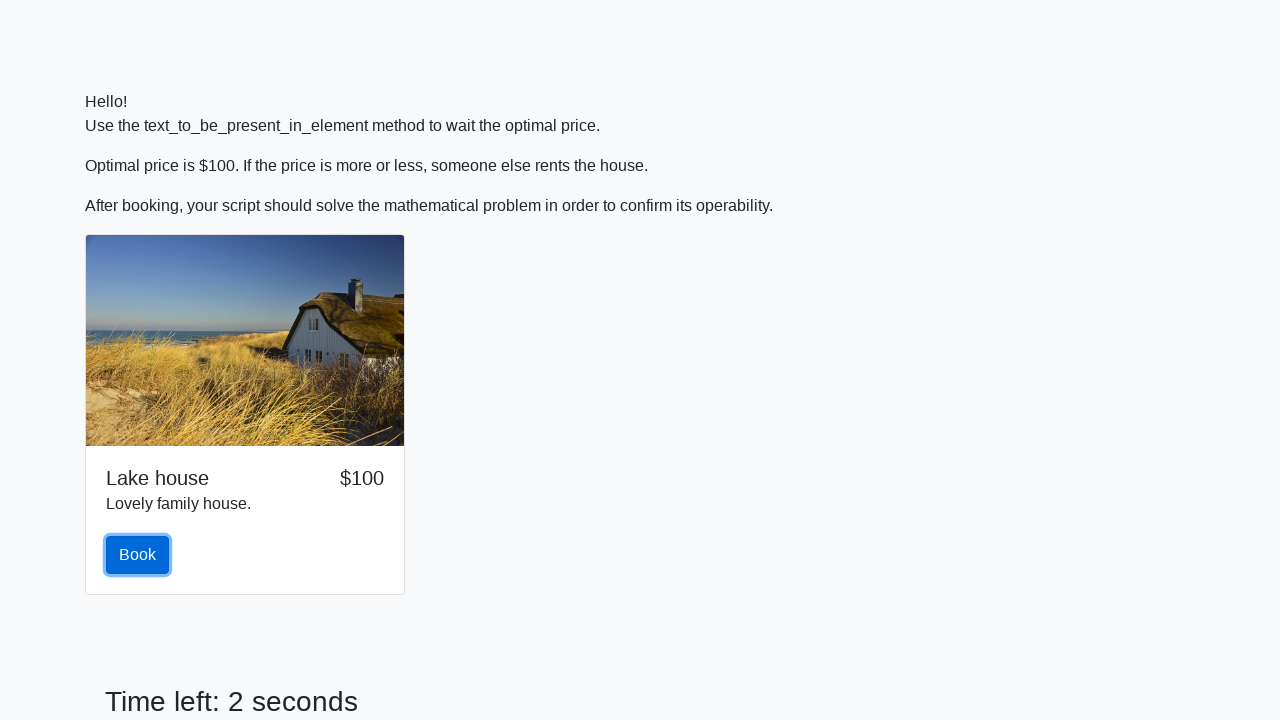

Calculated mathematical answer: 2.3393621867212846
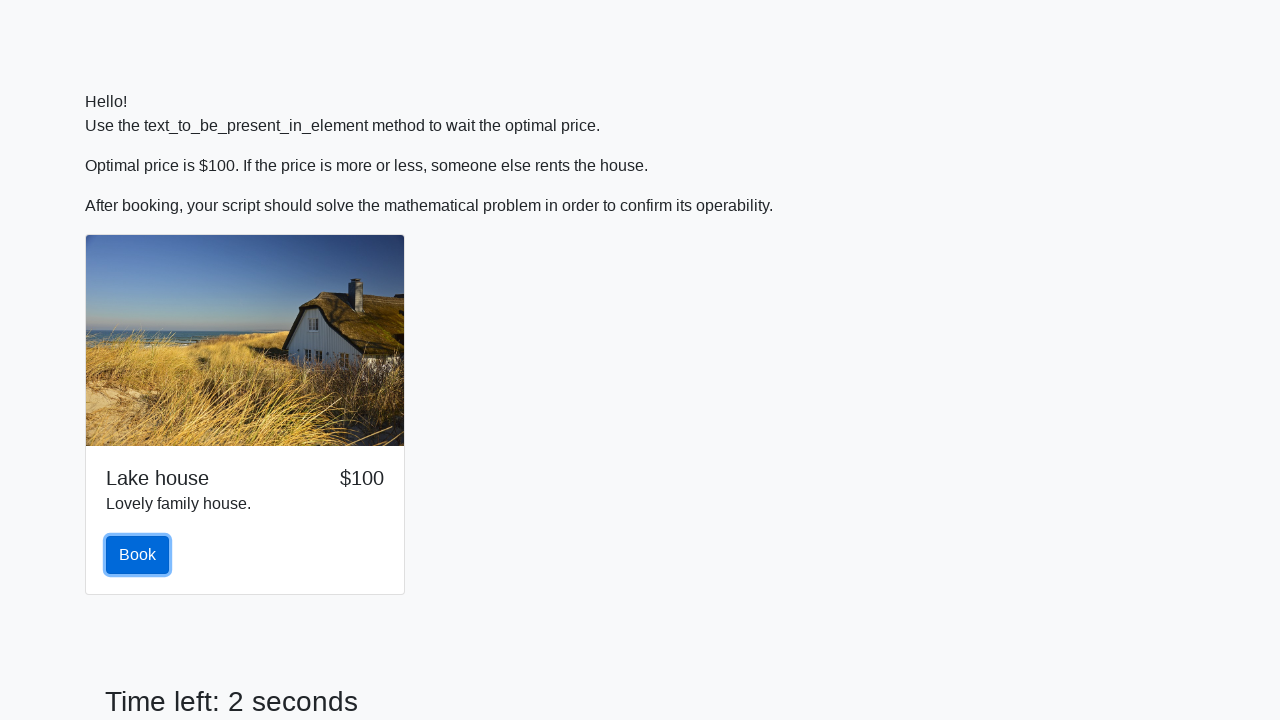

Filled answer field with calculated result on #answer
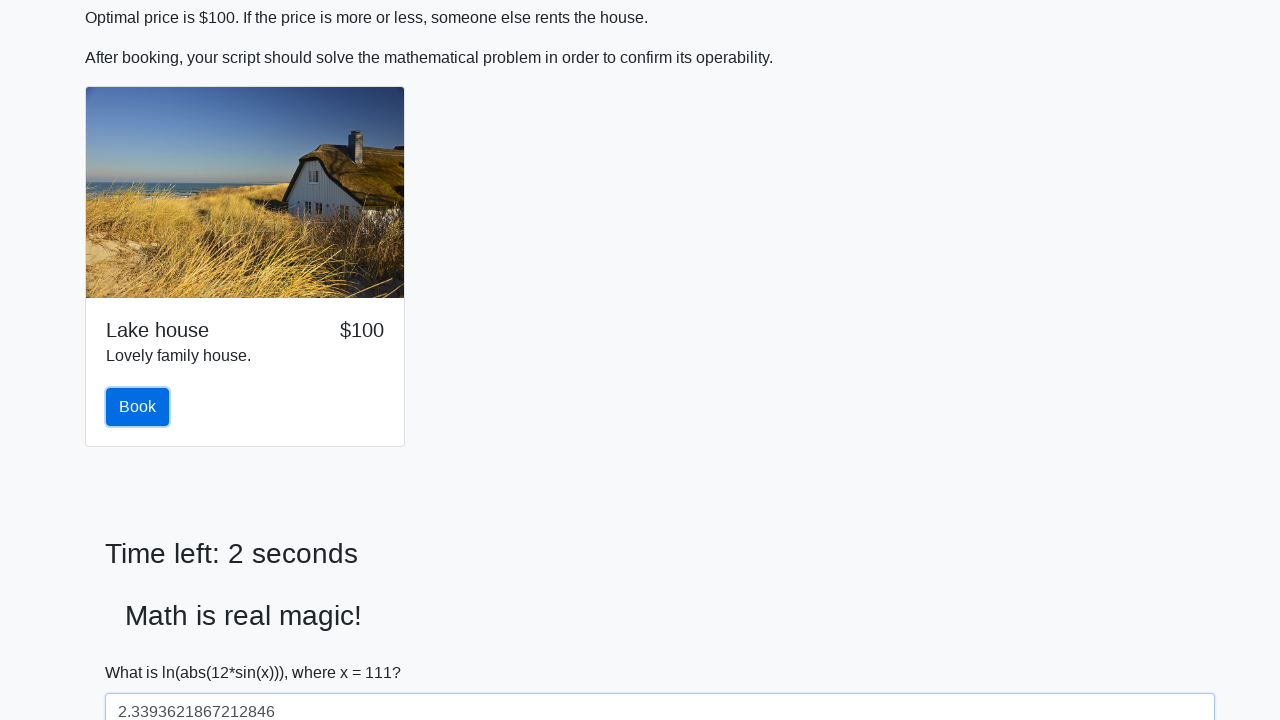

Clicked Submit button to complete the task at (143, 651) on xpath=//button[text()="Submit"]
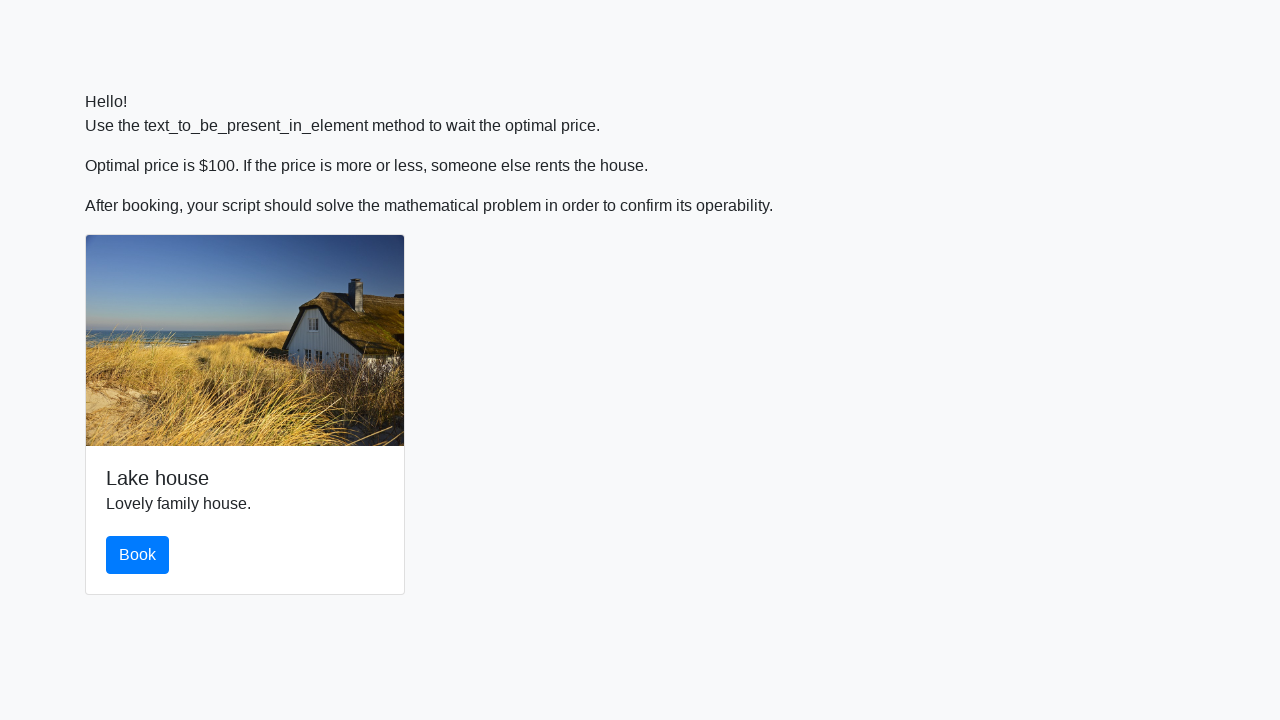

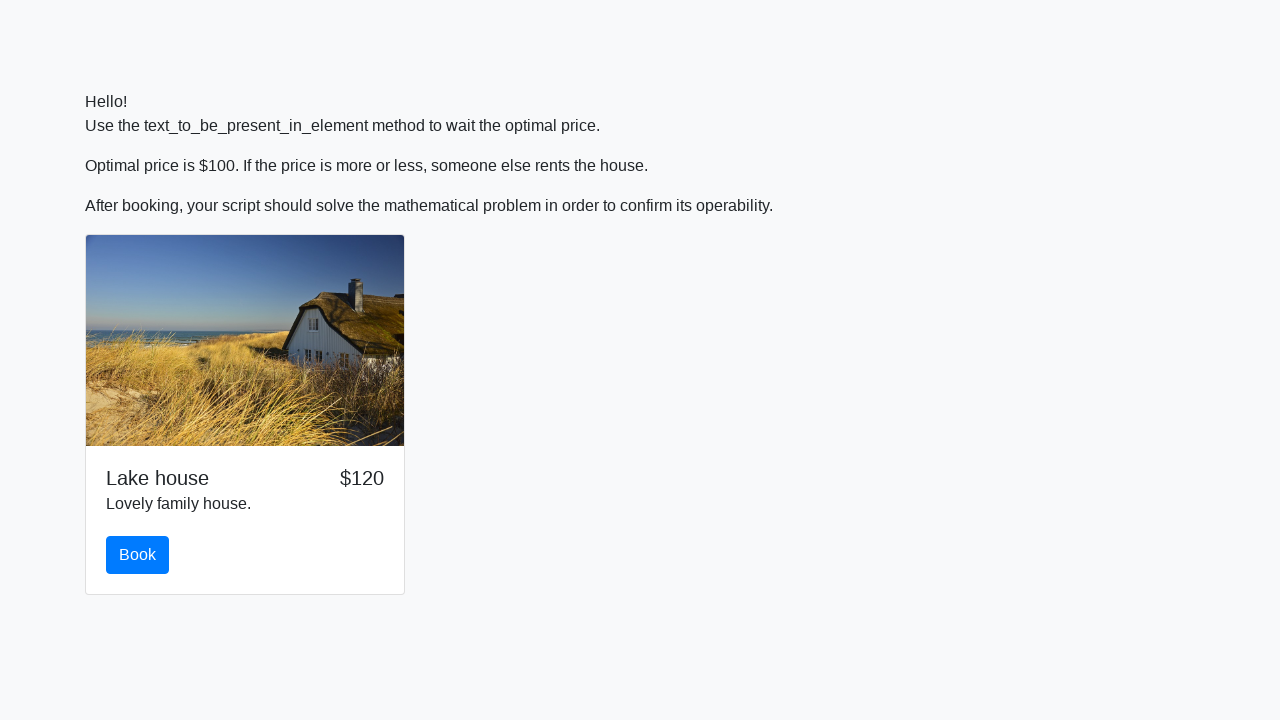